Tests browser window management by maximizing, entering fullscreen, and minimizing the window on the LIC India website

Starting URL: https://licindia.in/

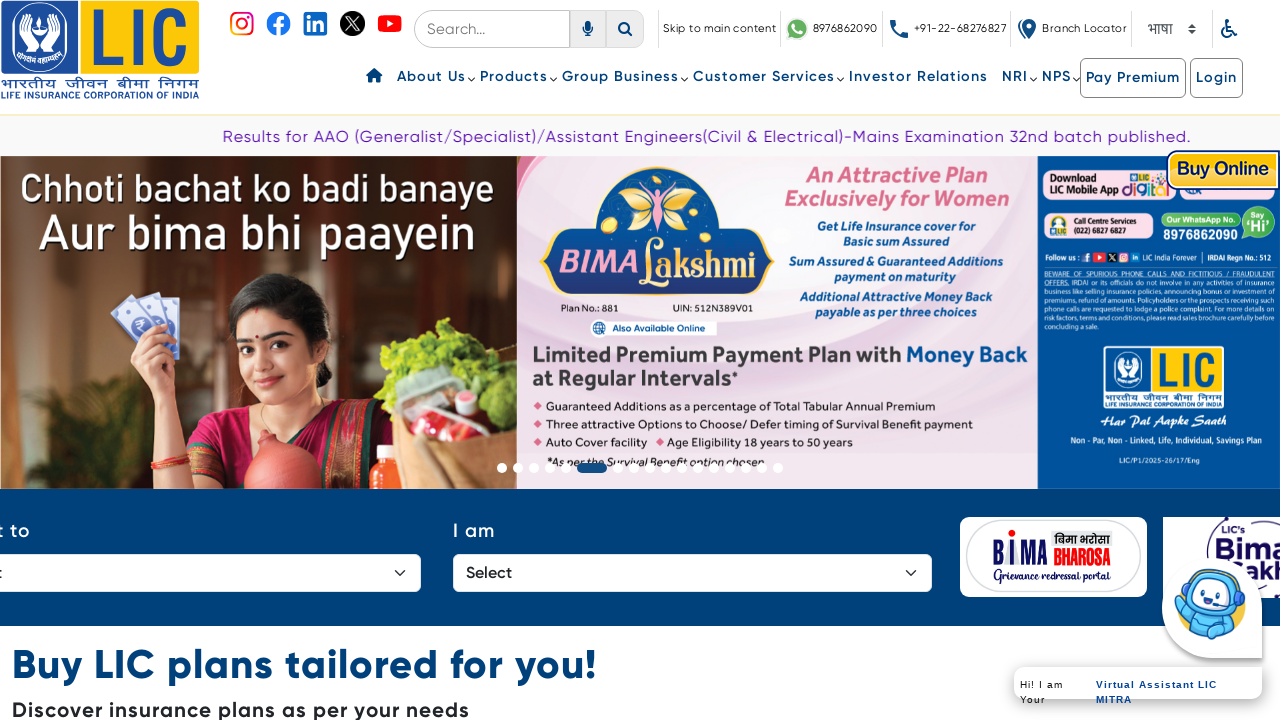

Set viewport size to 1920x1080 (maximize simulation)
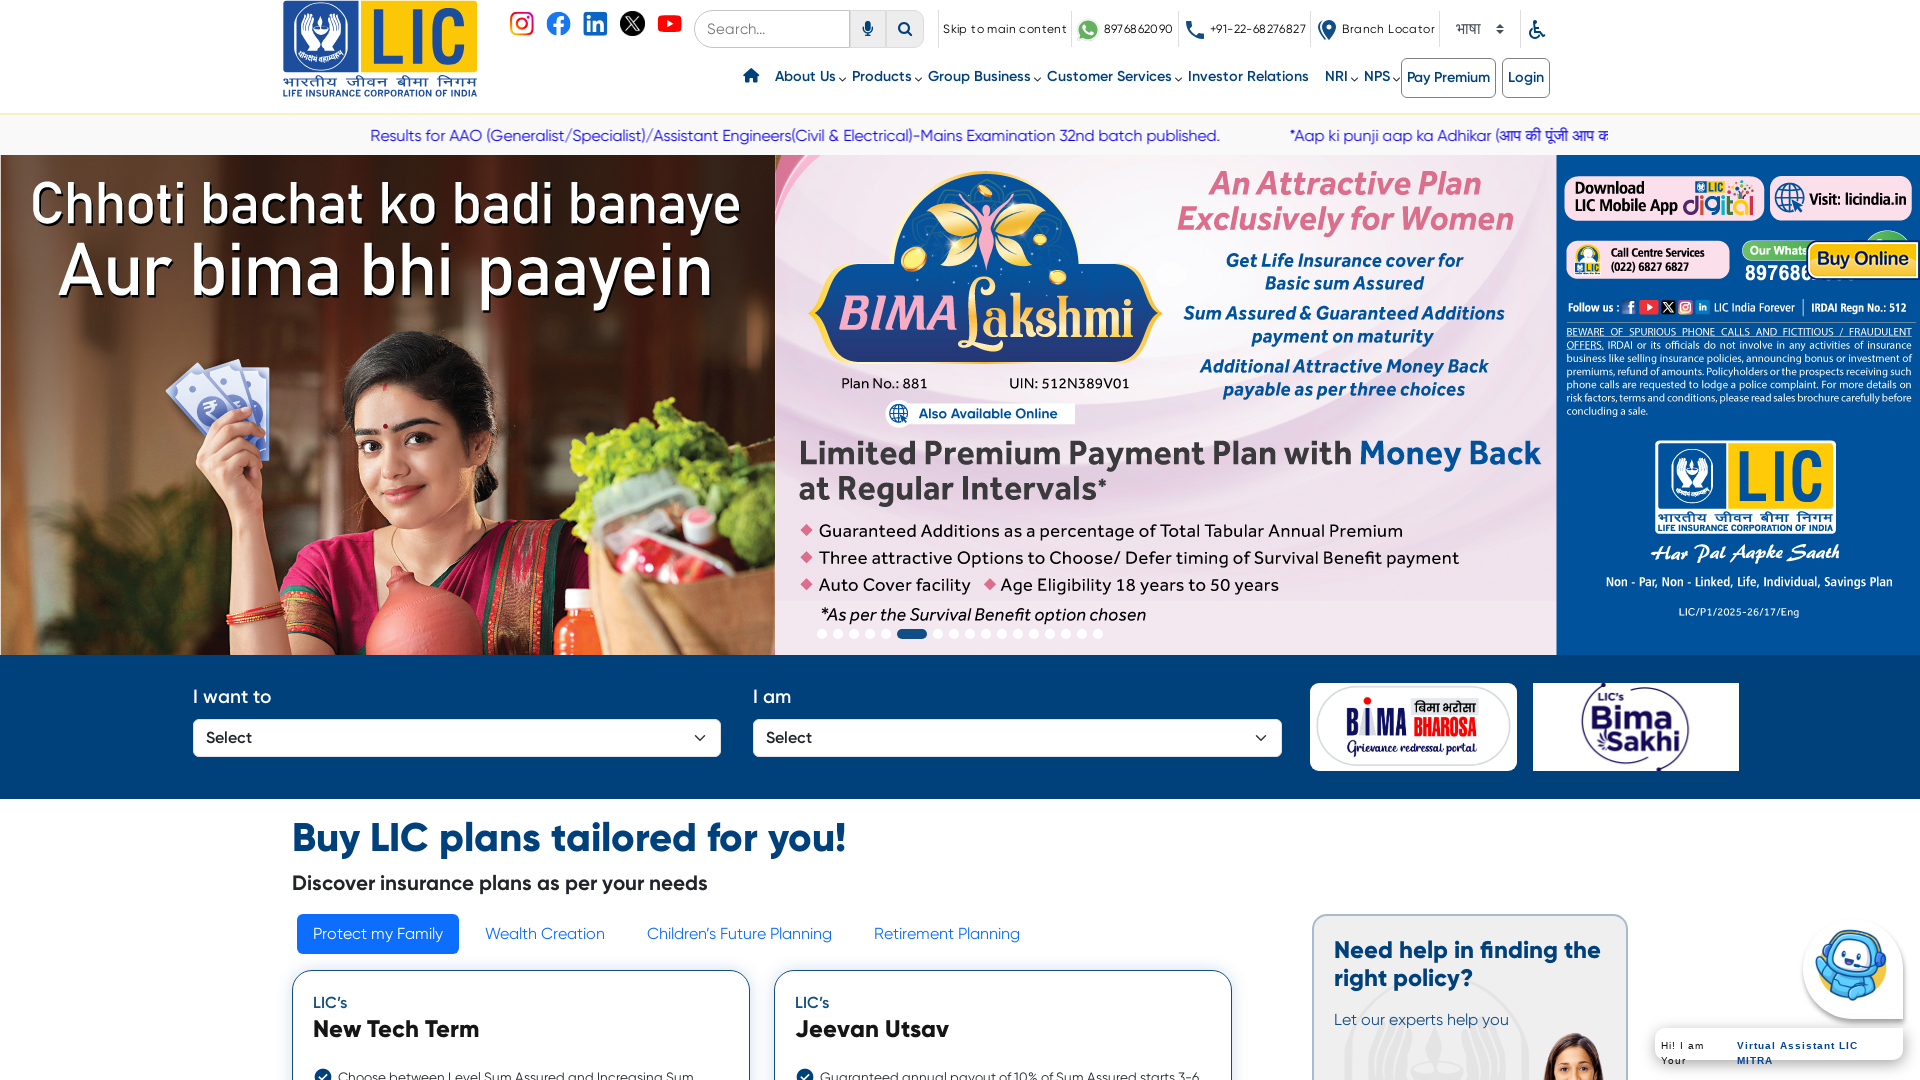

Waited 2000ms to observe the maximized page
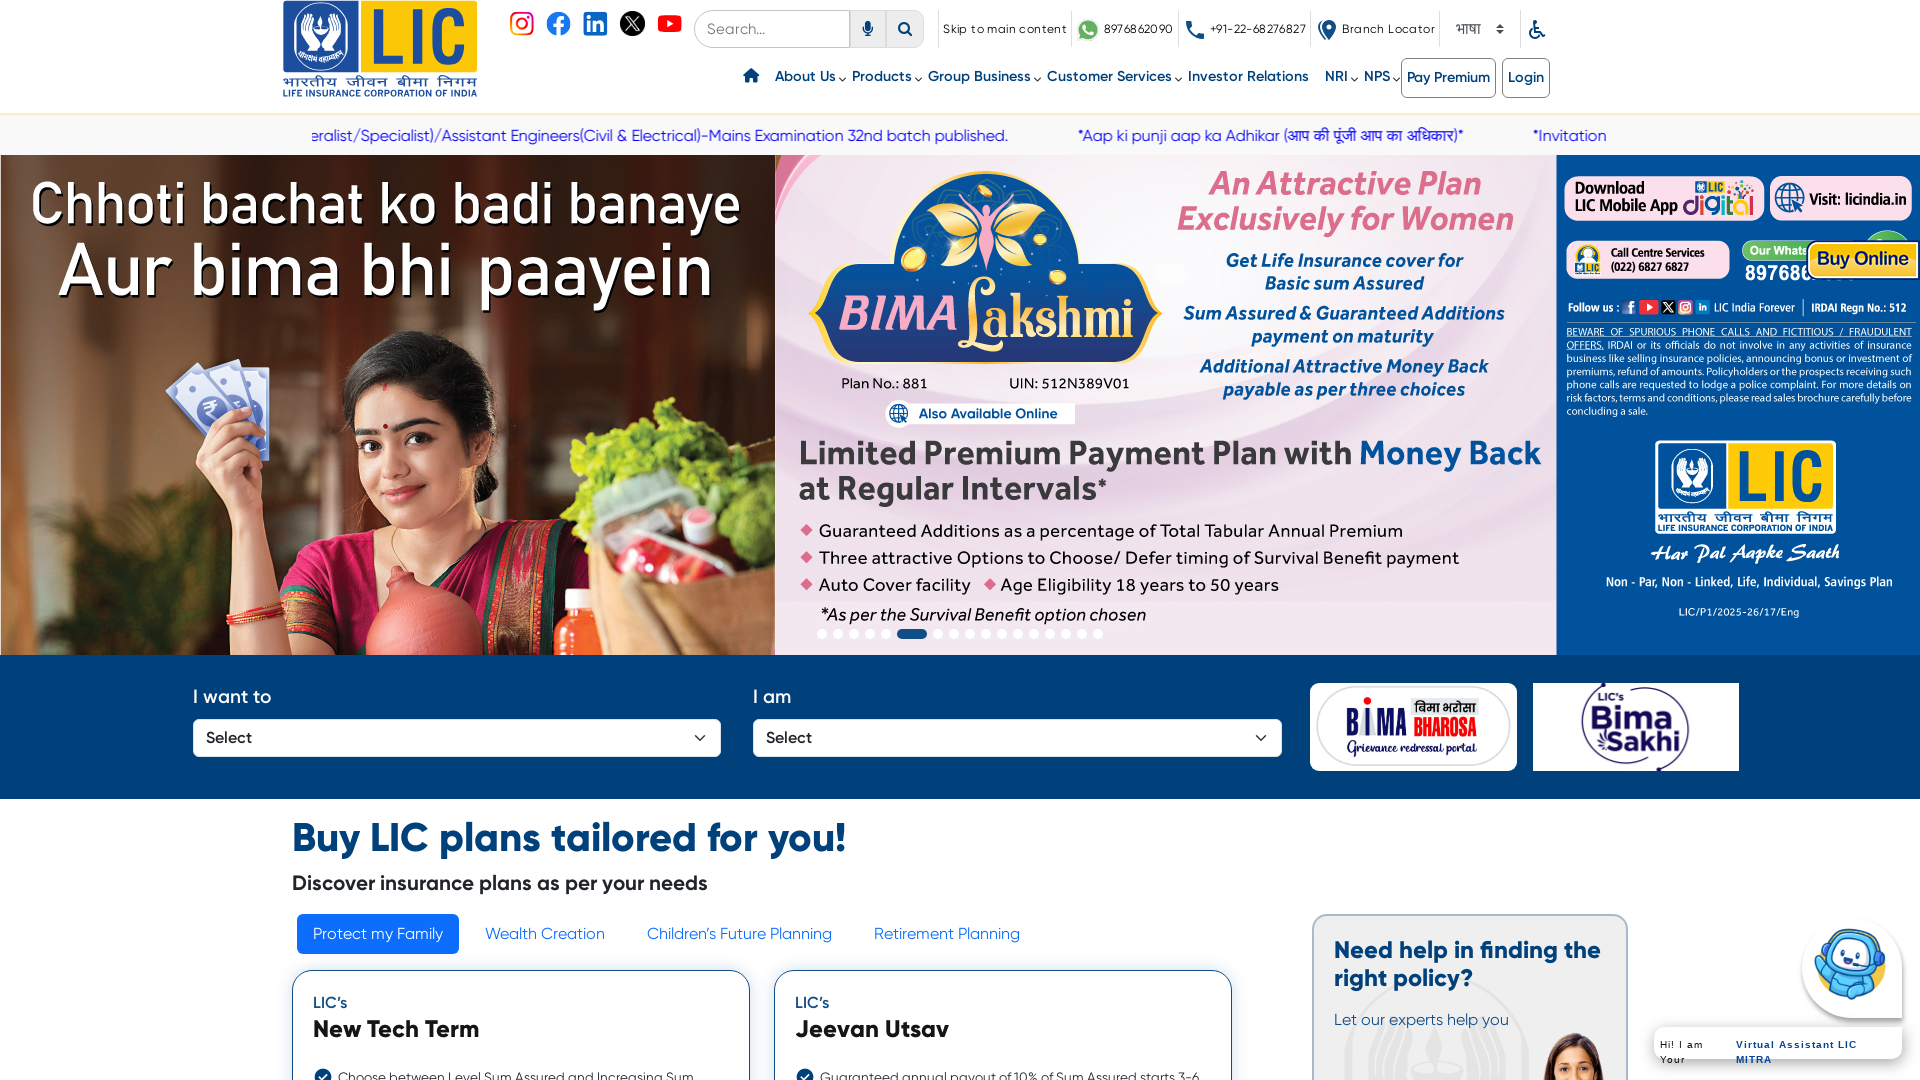

Retrieved viewport size: {'width': 1920, 'height': 1080}
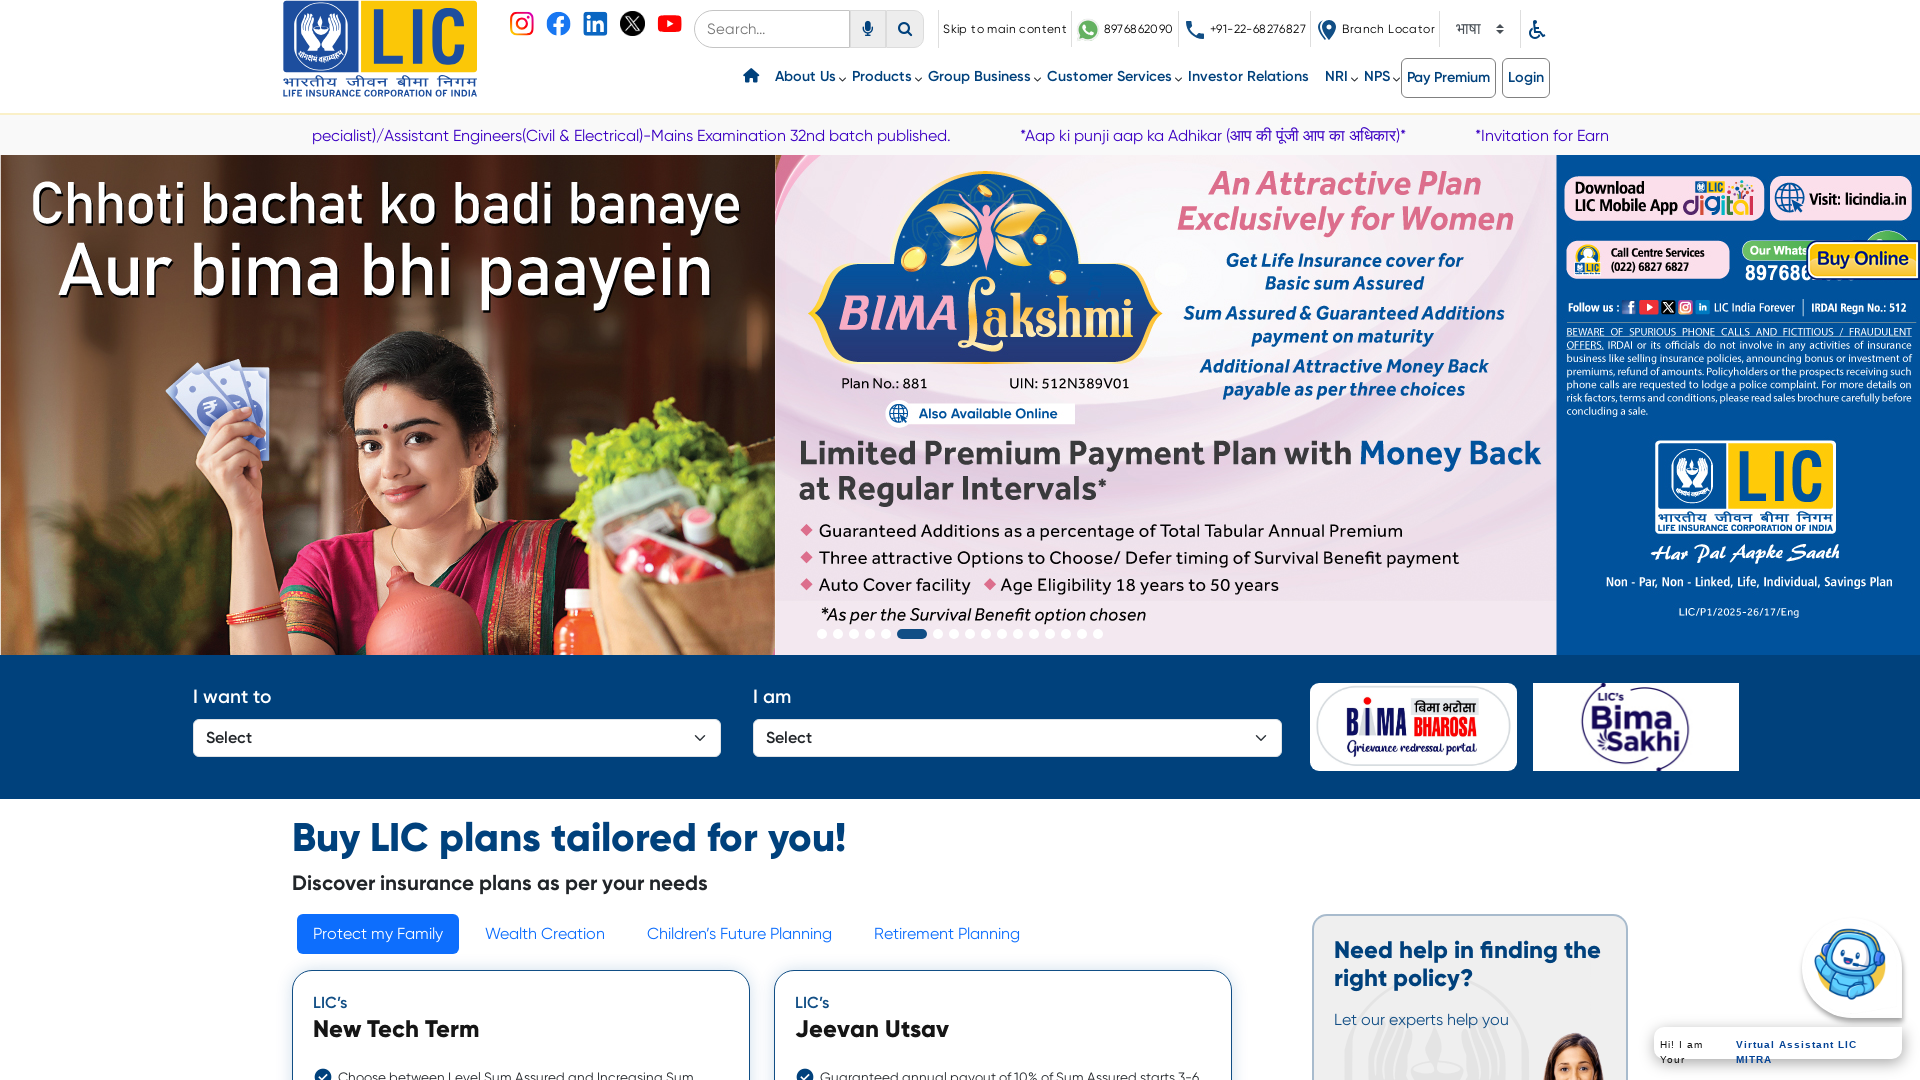

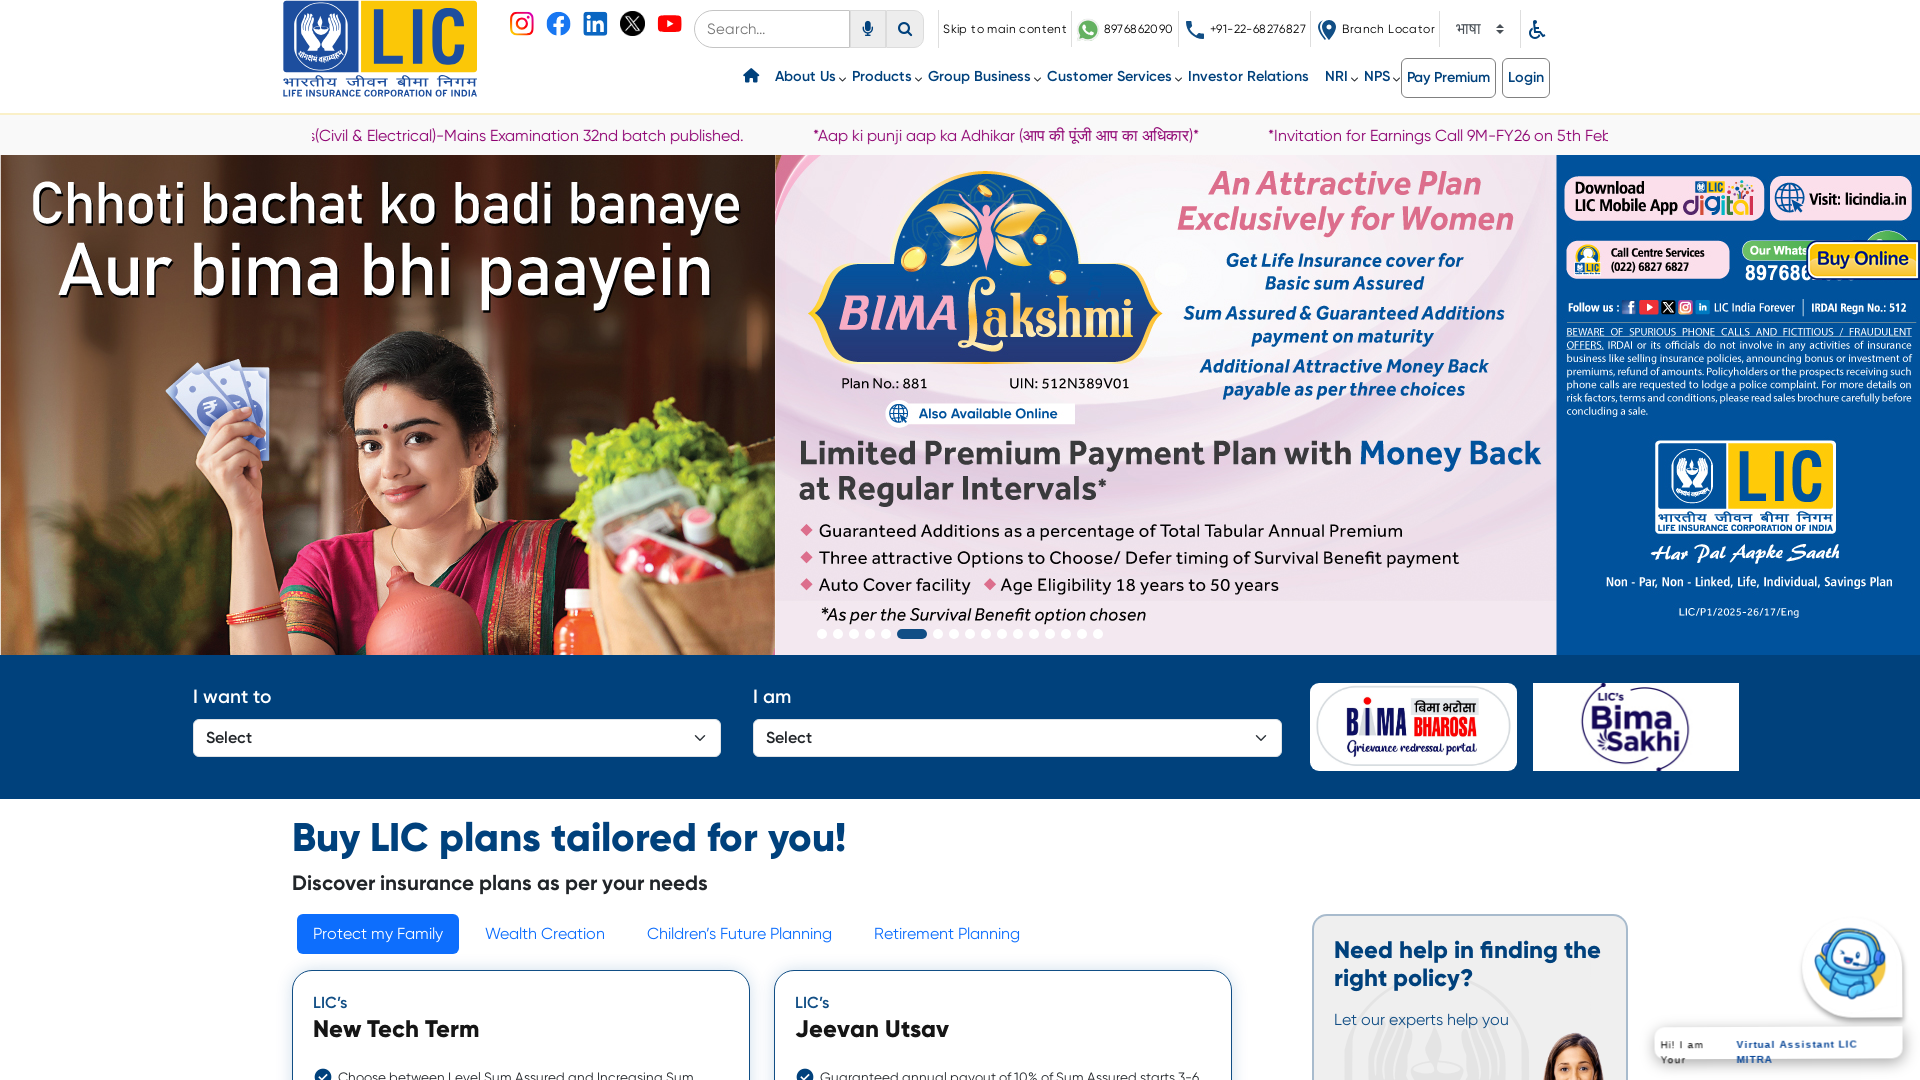